Tests the job search functionality on Adidas careers website by entering a position keyword and location, clicking the Find Jobs button, and verifying that search results are displayed.

Starting URL: https://careers.adidas-group.com/

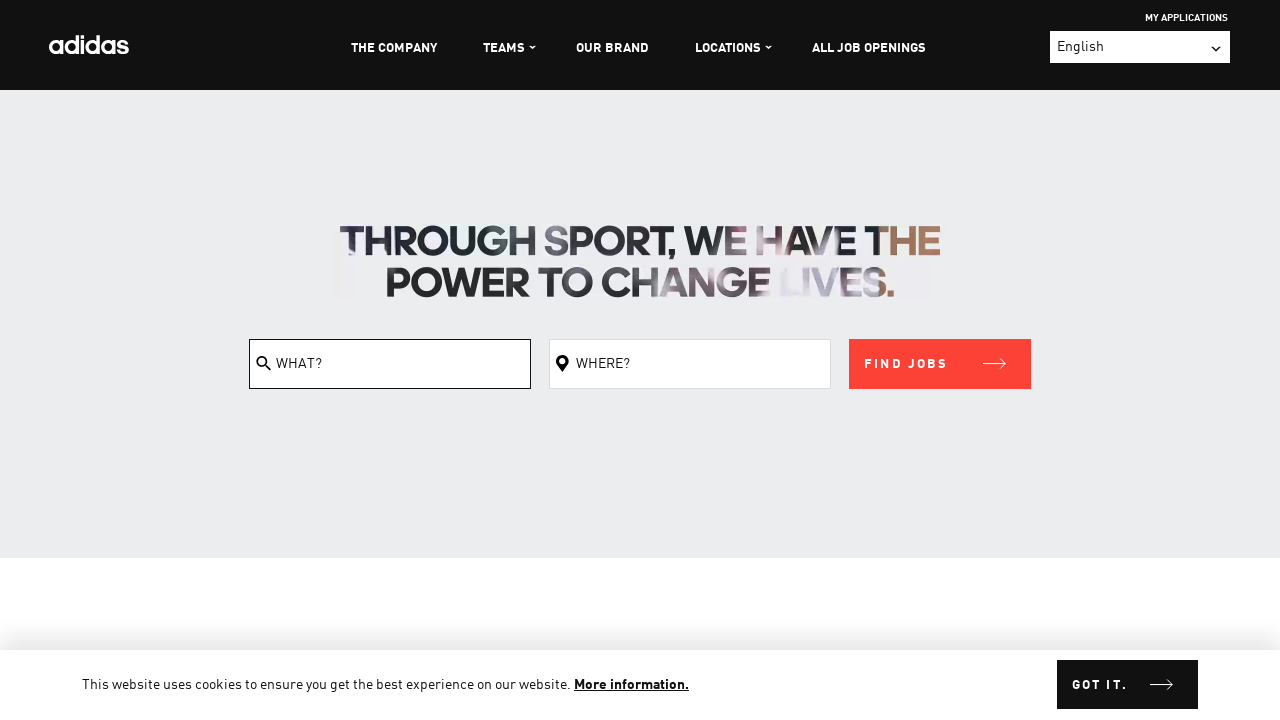

Filled position/keyword search field with 'Software Engineer' on #filterKeyword
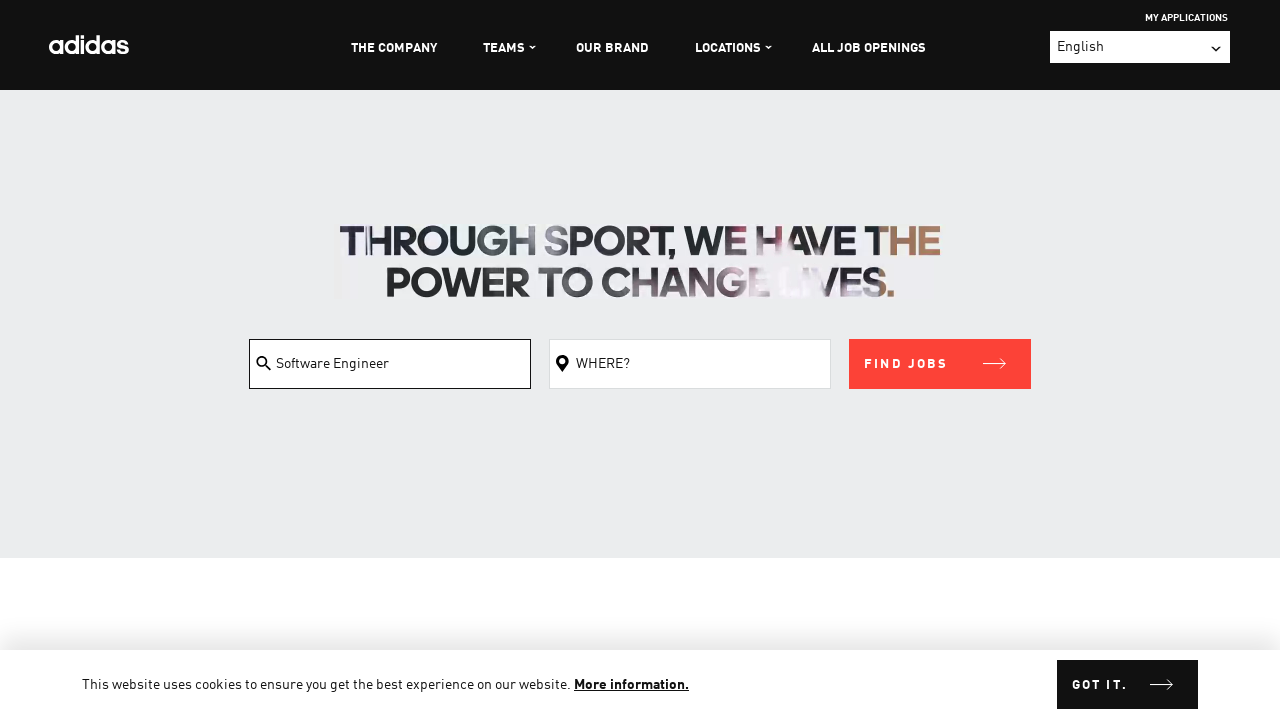

Filled location search field with 'Amsterdam' on #filterLocation
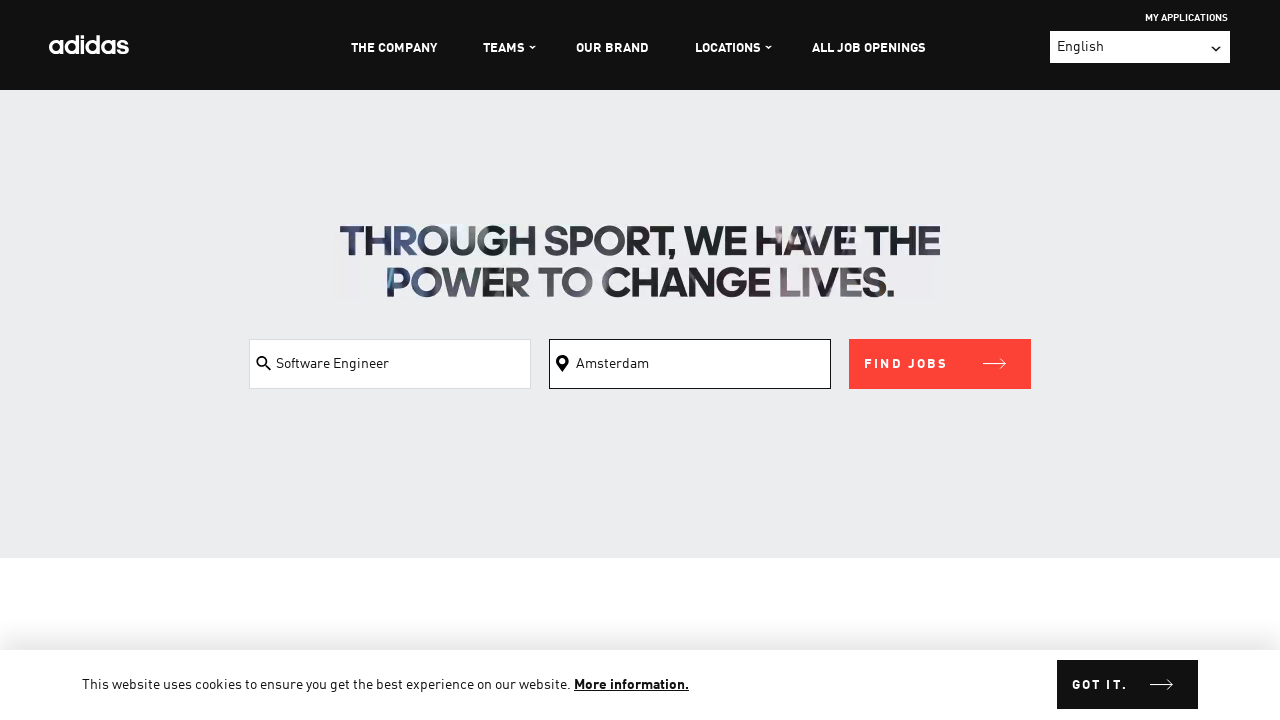

Clicked Find Jobs button to search at (940, 364) on button[class$='submit']
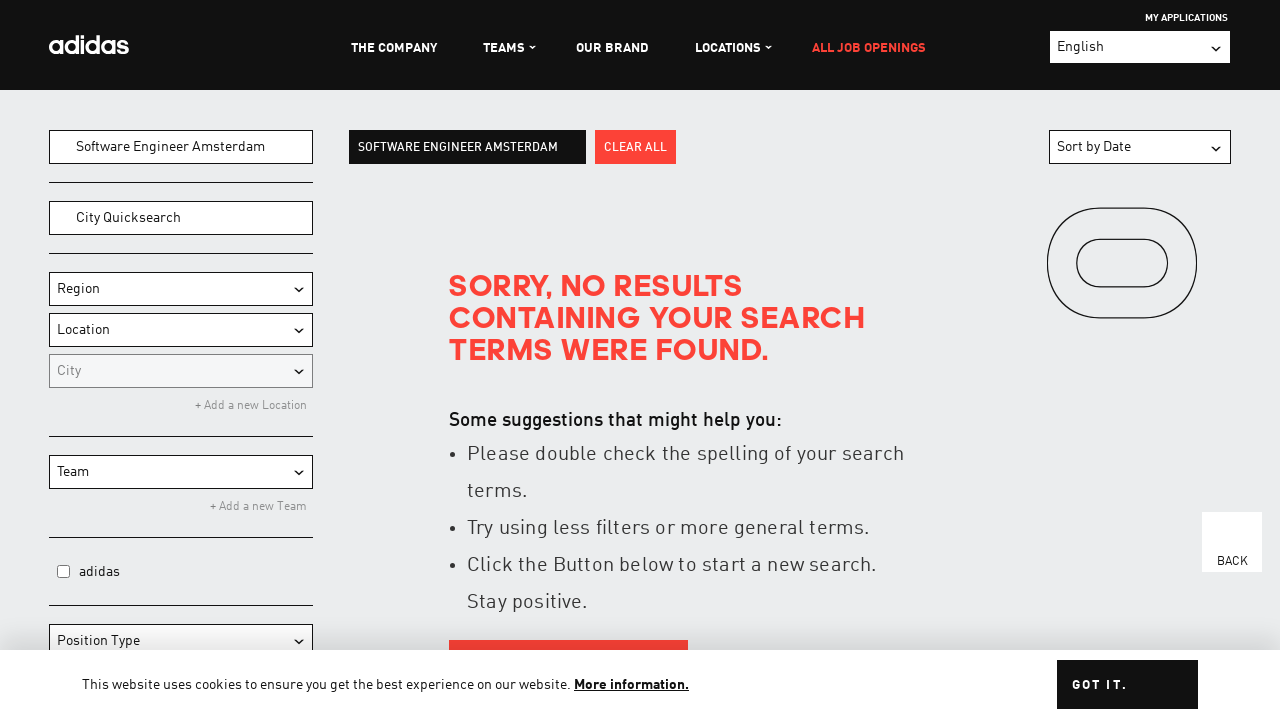

Search results loaded and results count displayed
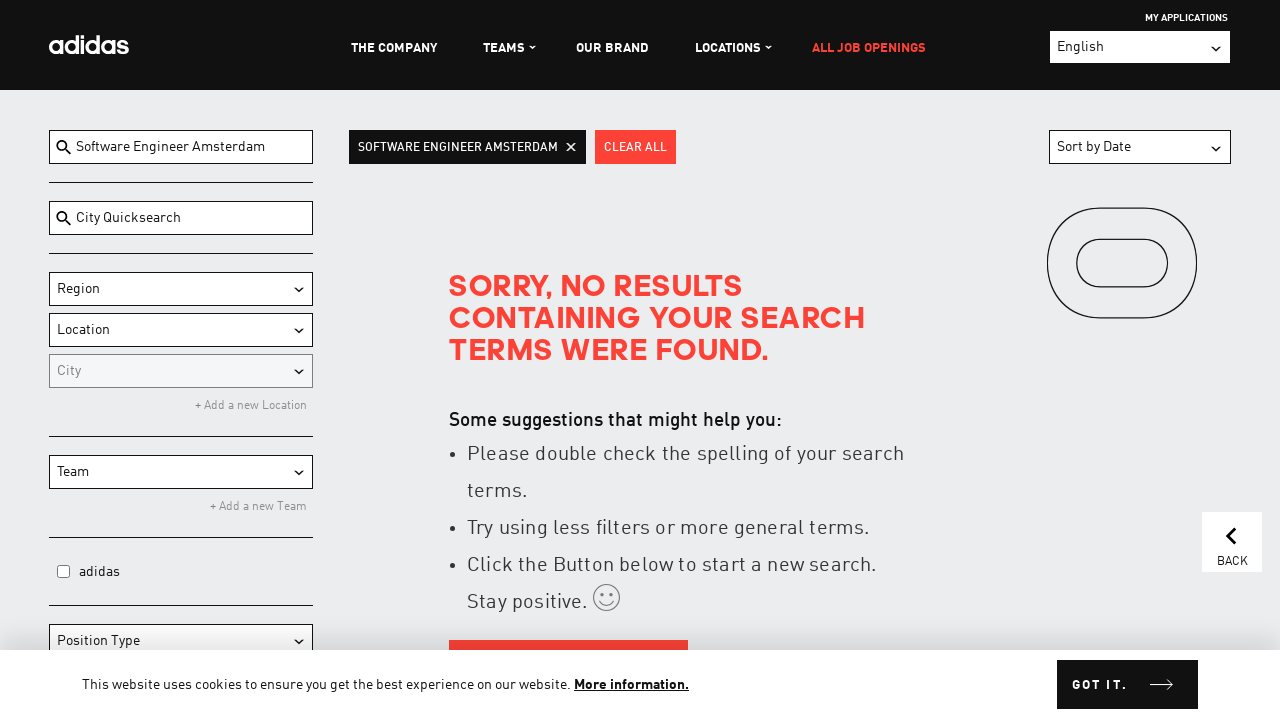

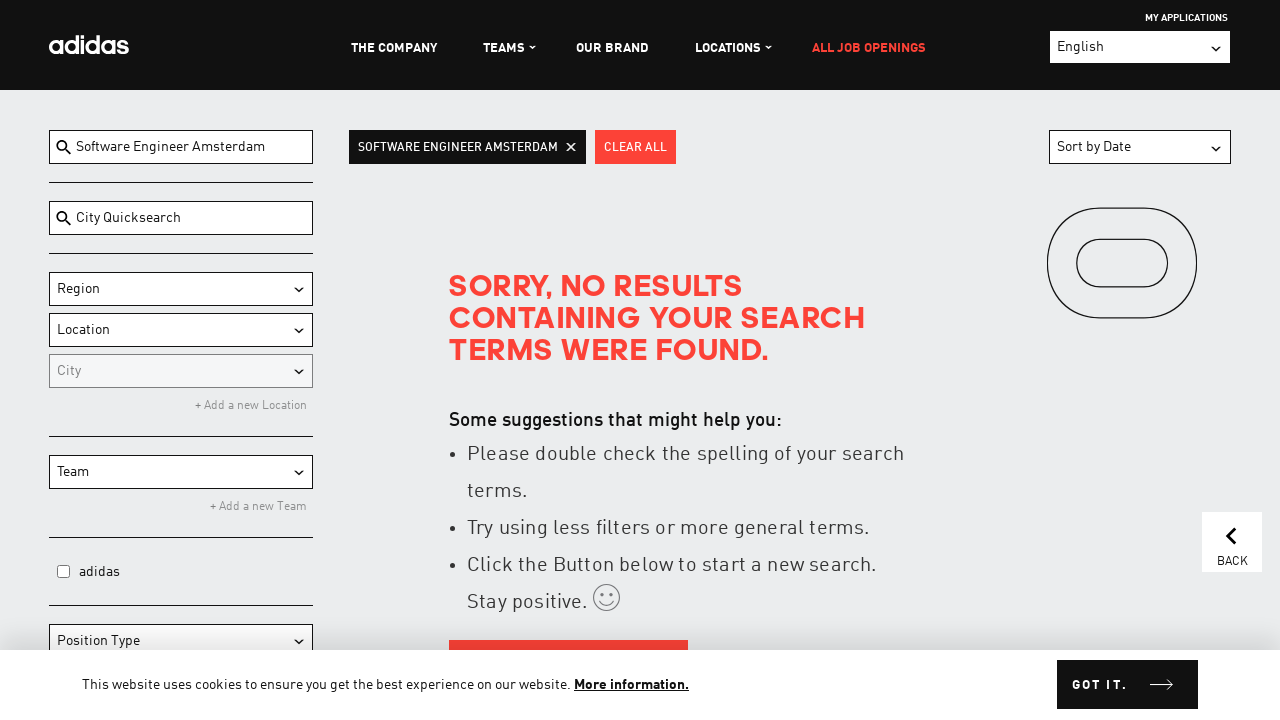